Tests file download functionality by navigating to the upload-download page and clicking the download button to initiate a file download.

Starting URL: https://demoqa.com/upload-download

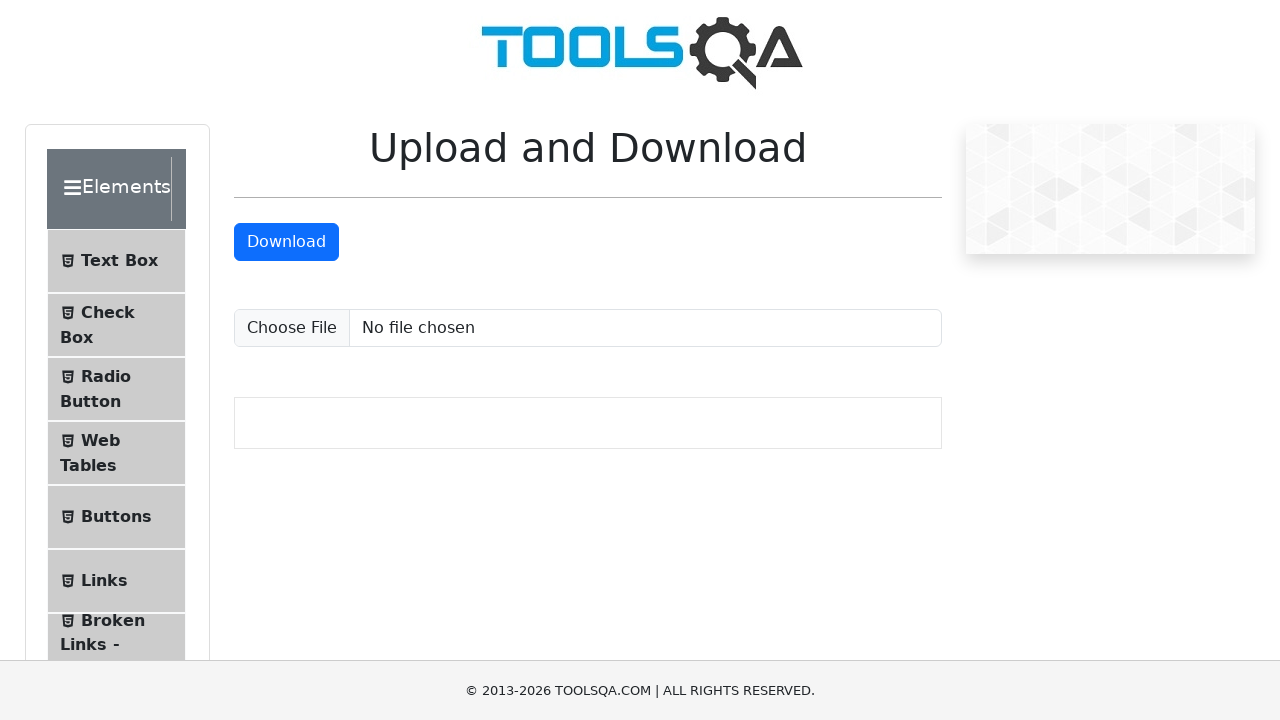

Download button became visible
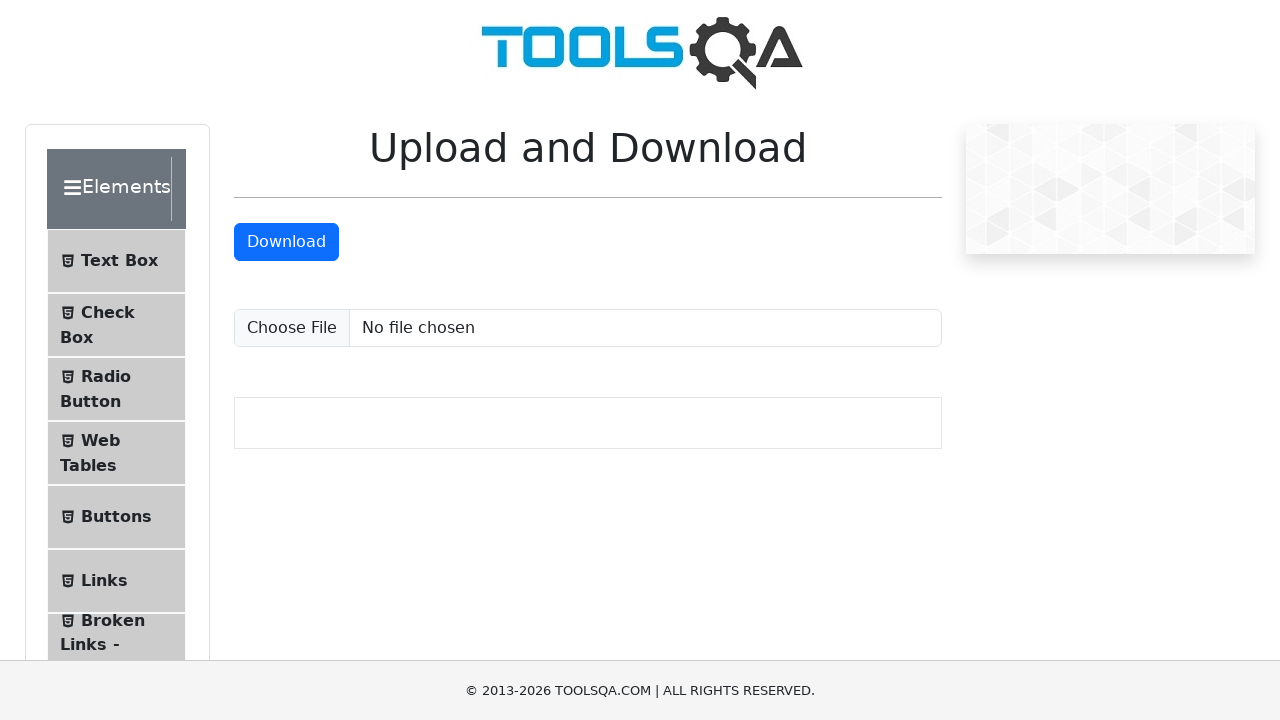

Clicked download button to initiate file download at (286, 242) on #downloadButton
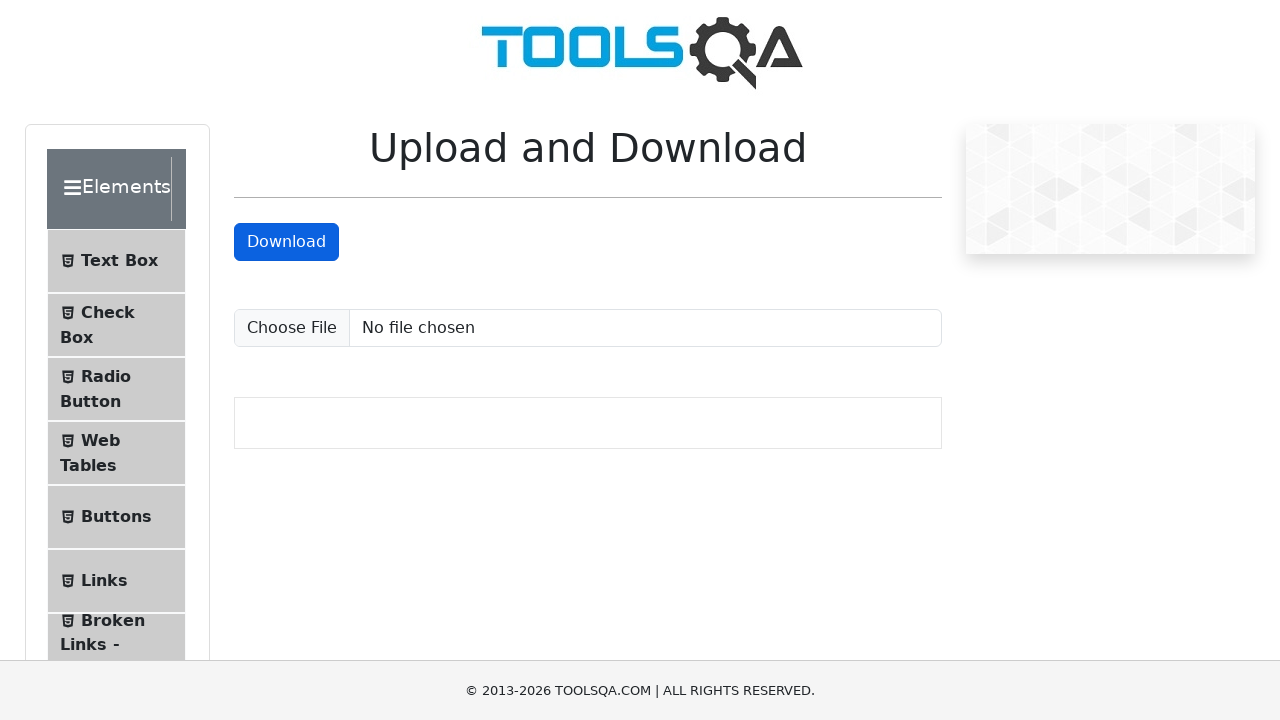

File download completed
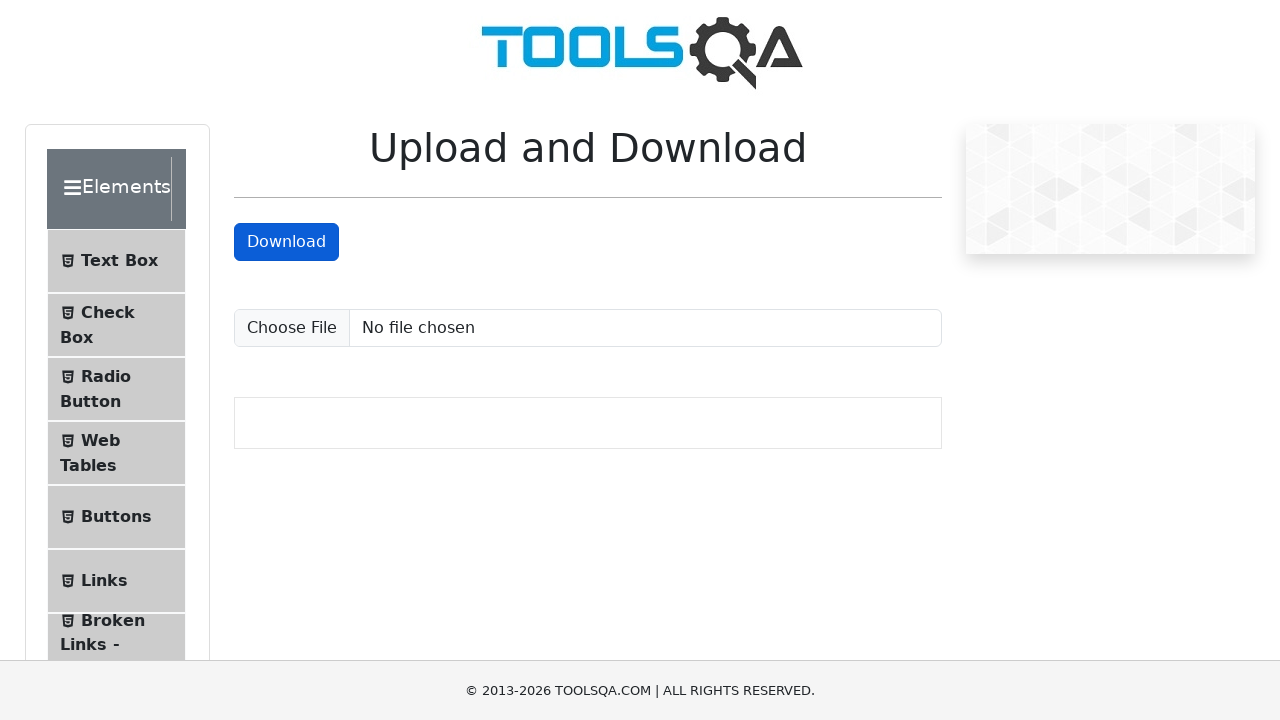

Verified downloaded filename contains 'sampleFile.jpeg'
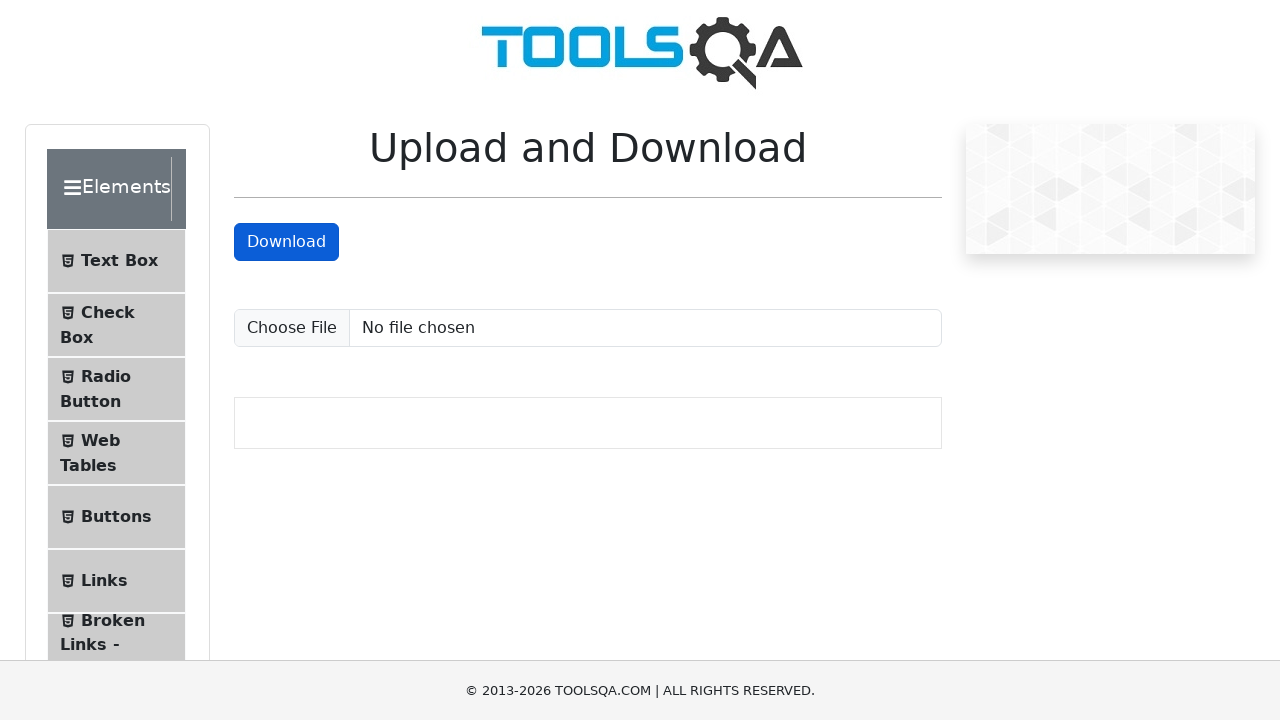

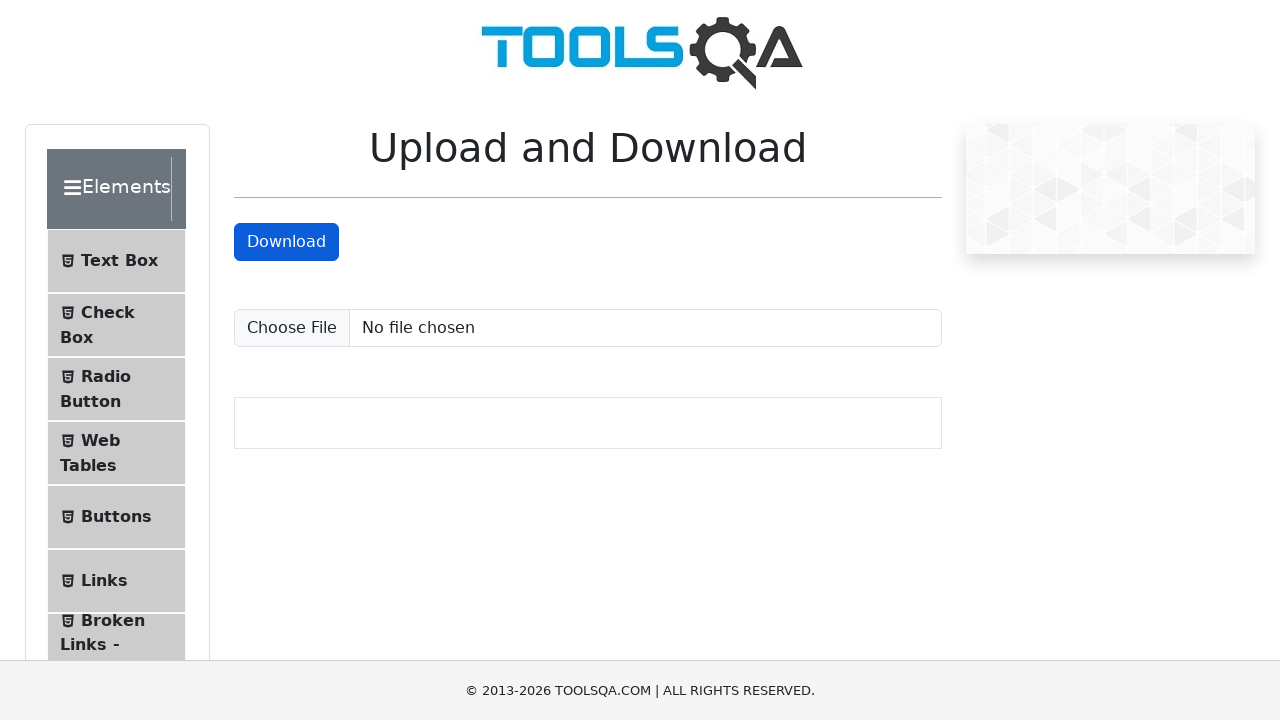